Tests date input field and radio button selection by entering a date, selecting a radio option, and submitting the form

Starting URL: https://www.selenium.dev/selenium/web/web-form.html

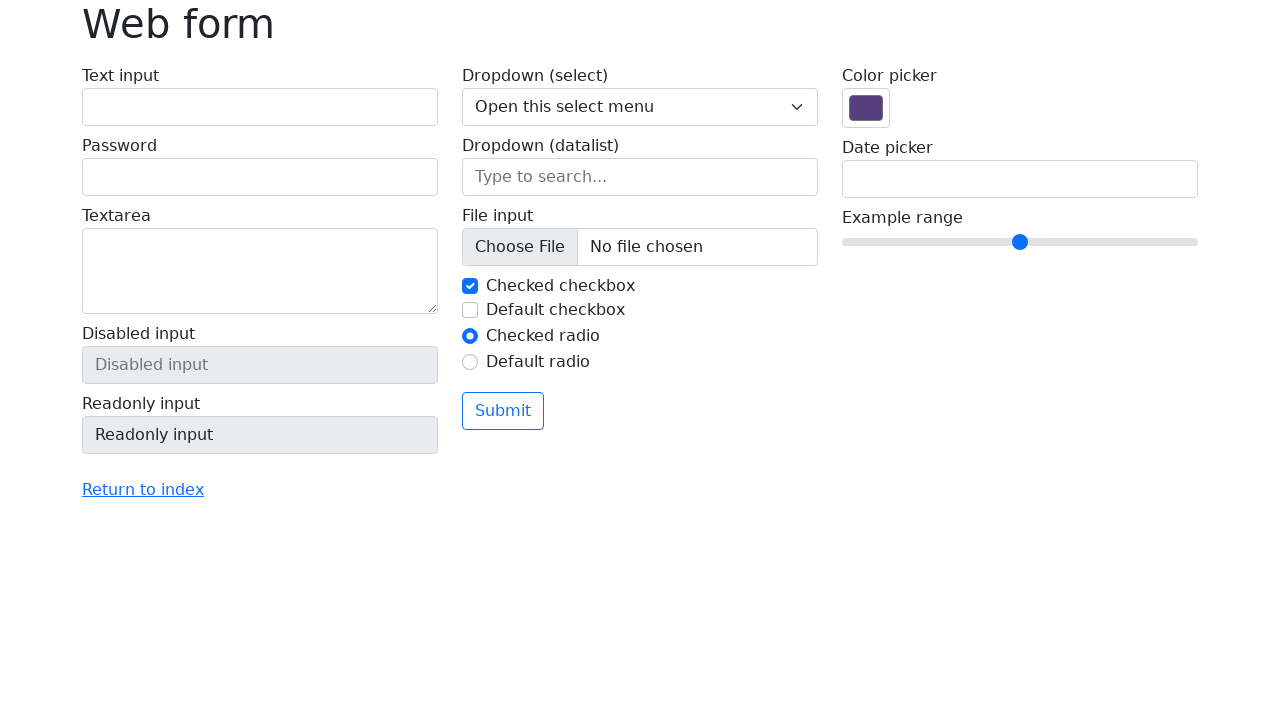

Filled date input field with '2025-05-03' on input[name='my-date']
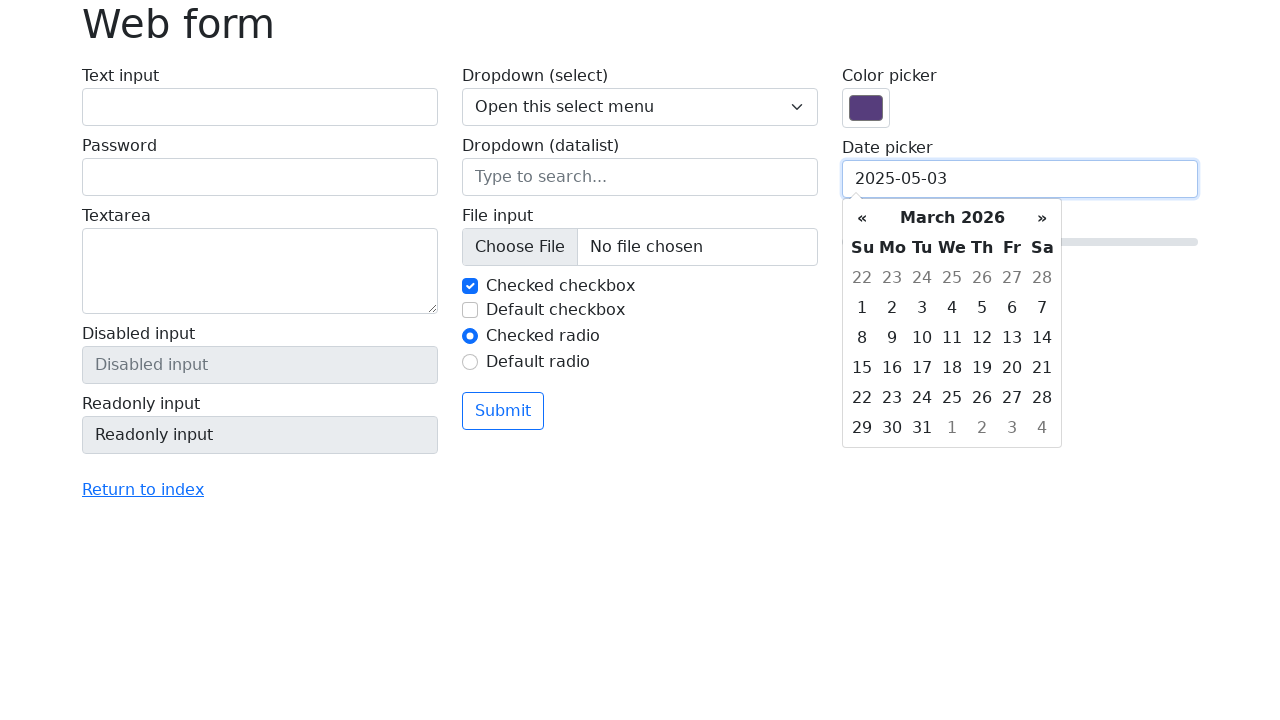

Selected radio button option my-radio-1 at (470, 336) on #my-radio-1
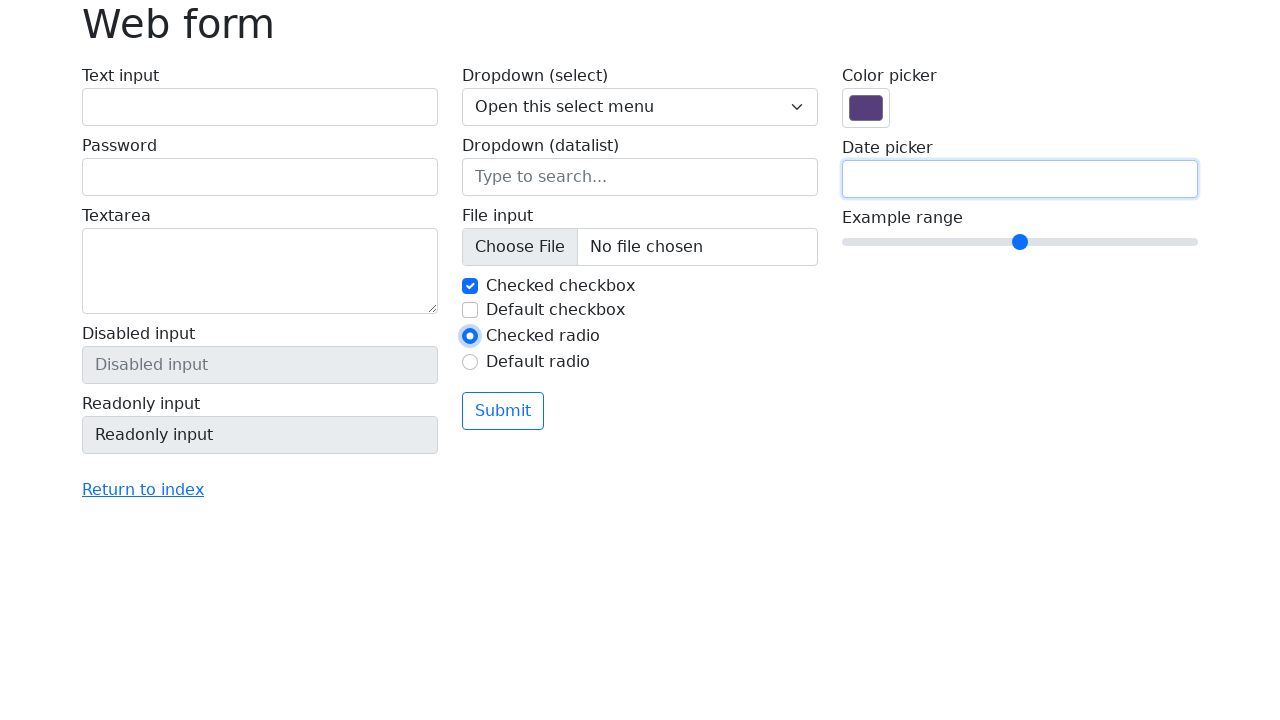

Clicked submit button to submit the form at (503, 411) on button
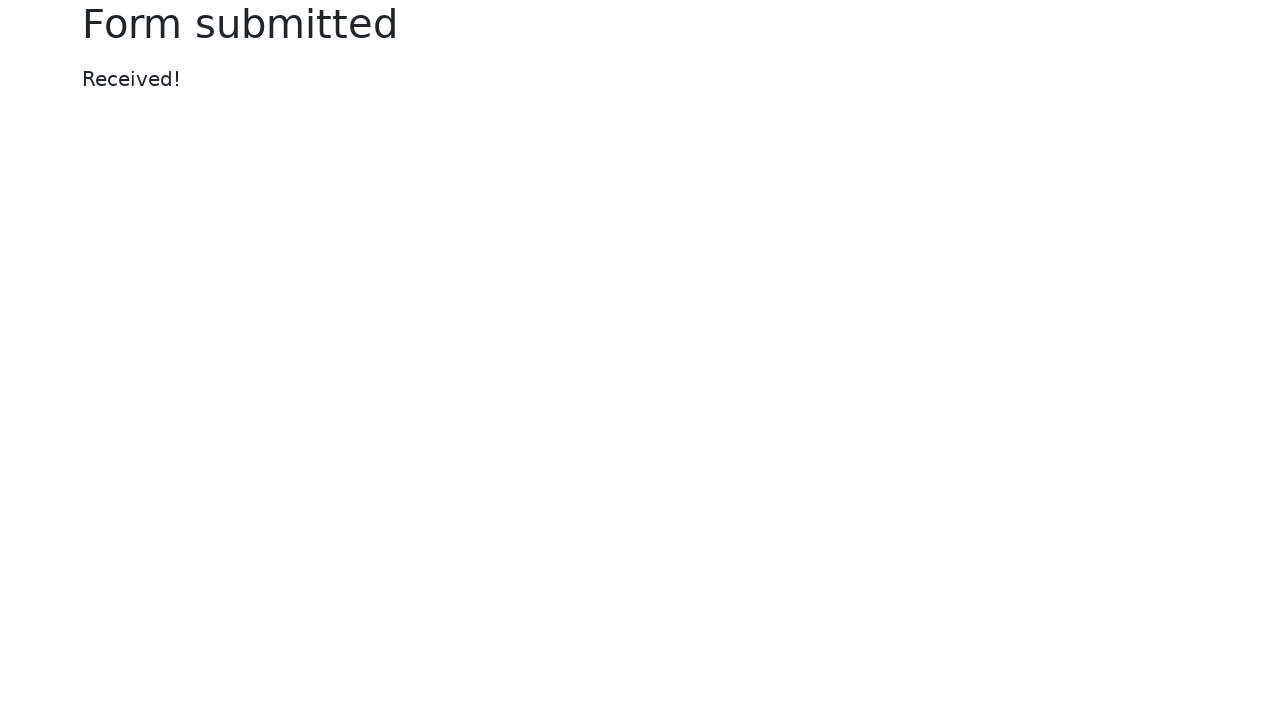

Success message appeared after form submission
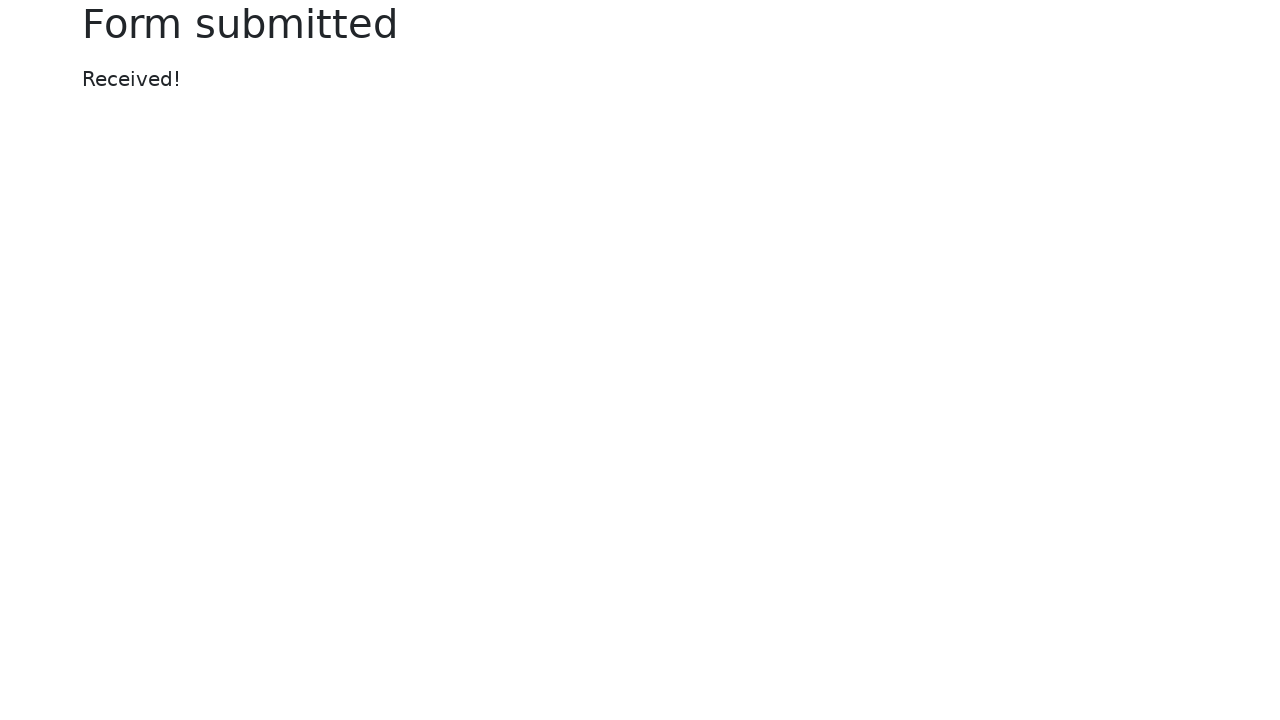

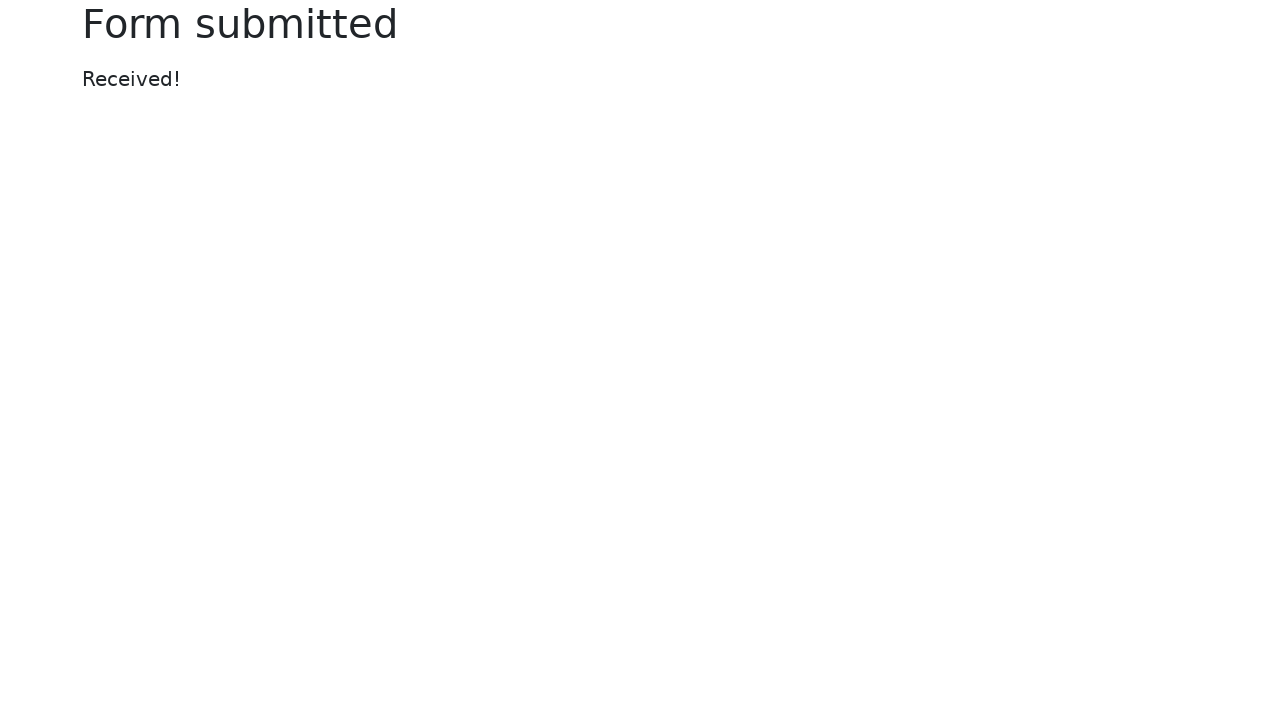